Tests iframe interaction by clicking buttons inside nested iframes and verifying the button text changes to 'Clicked'

Starting URL: https://play1.automationcamp.ir/frames.html

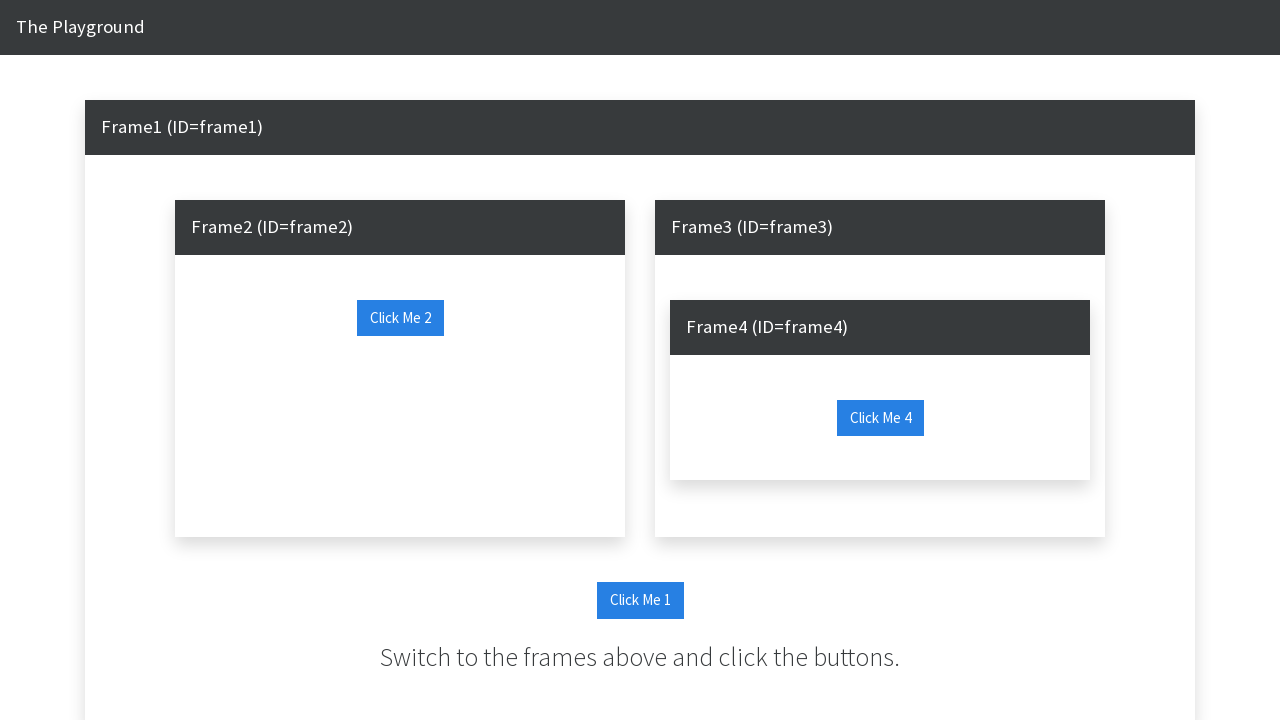

Clicked button inside first iframe (frame1) at (640, 600) on #frame1 >> internal:control=enter-frame >> button#click_me_1
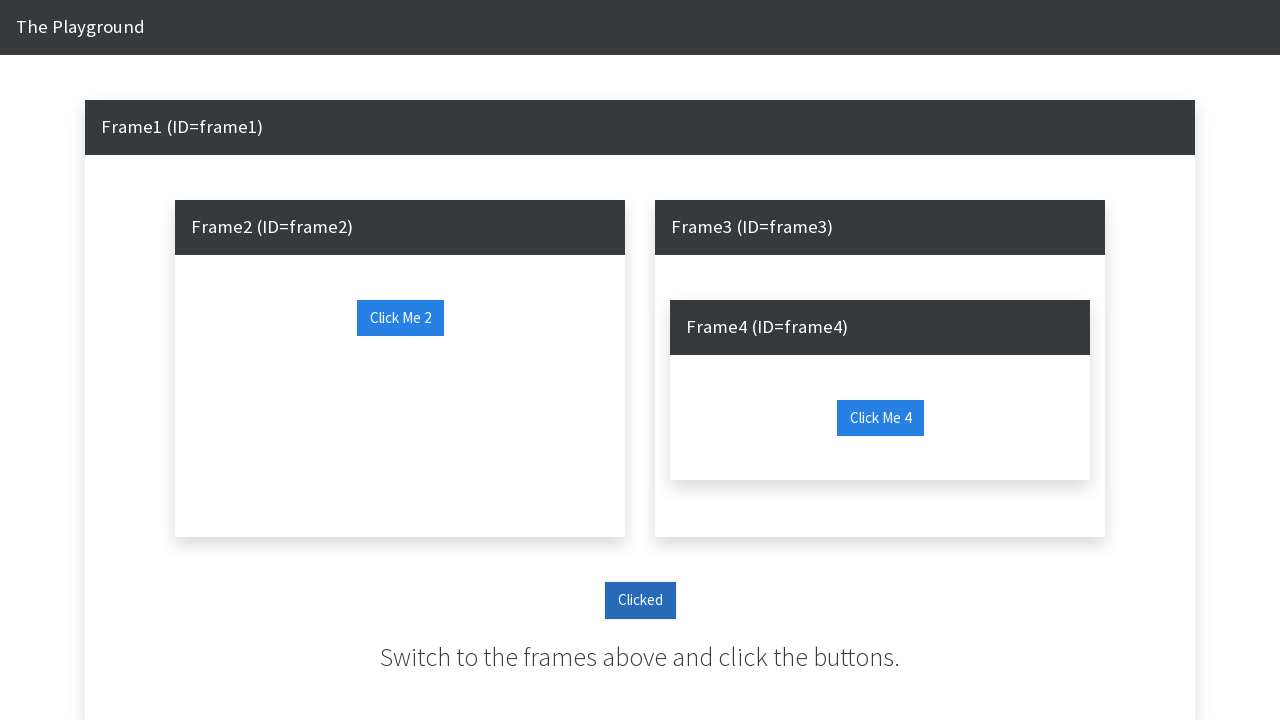

Verified button text changed to 'Clicked' in frame1
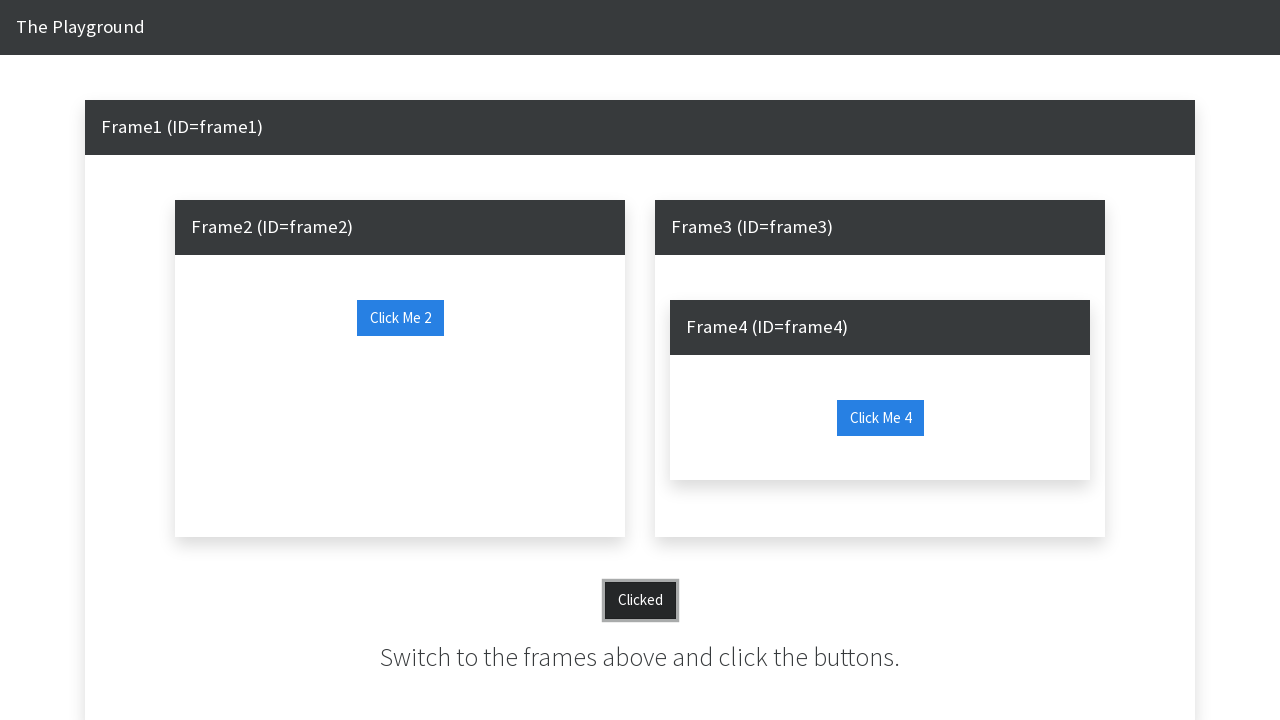

Clicked button inside nested iframe (frame2 within frame1) at (400, 317) on #frame1 >> internal:control=enter-frame >> #frame2 >> internal:control=enter-fra
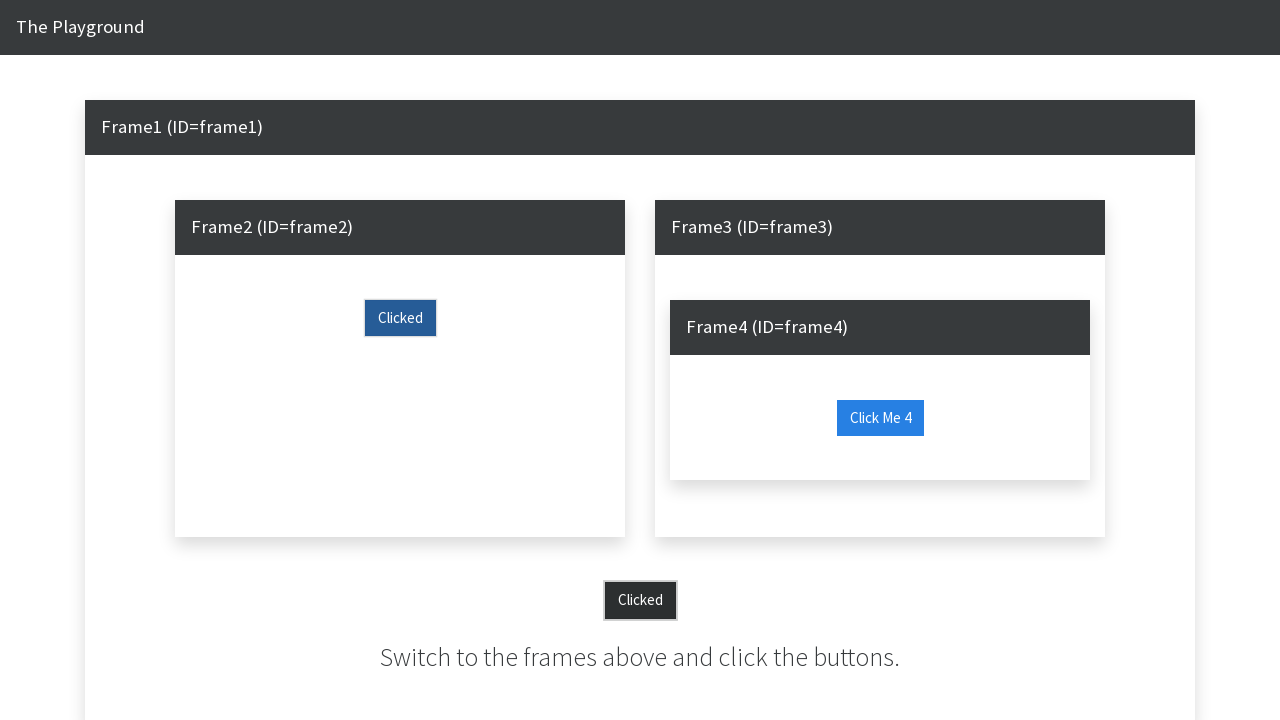

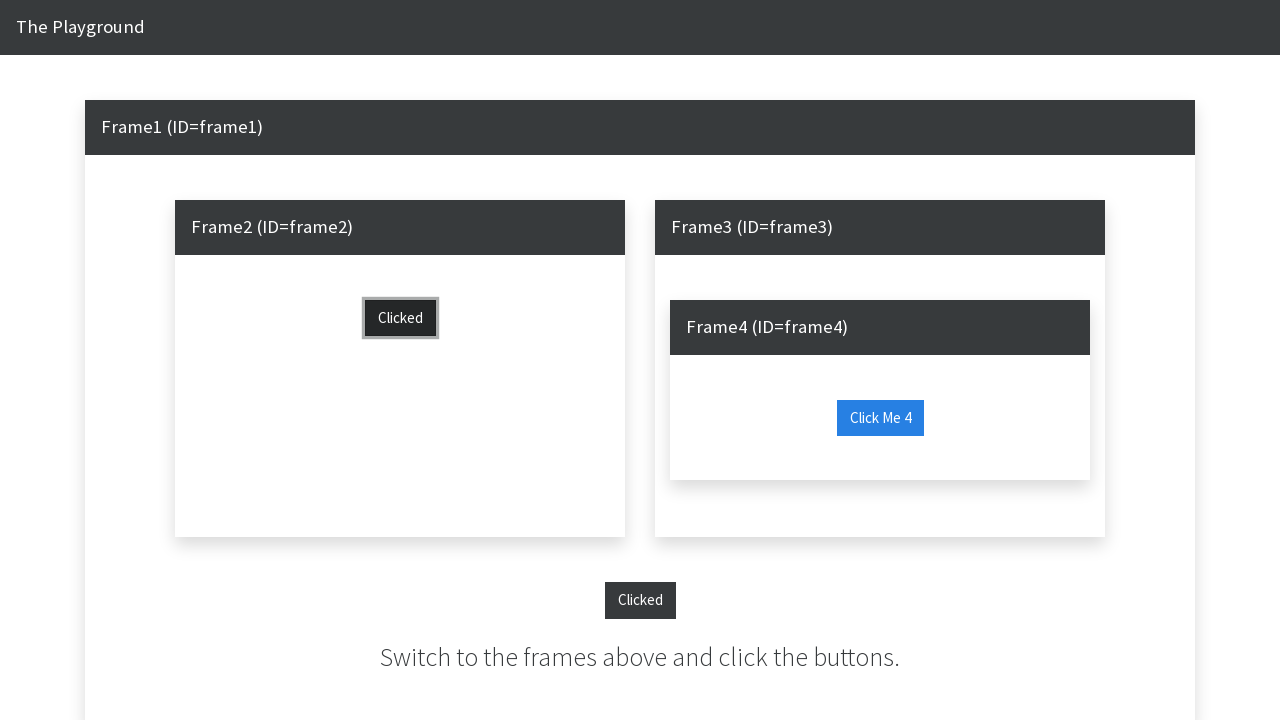